Tests a todo list application by checking off existing items and adding a new todo item to the list

Starting URL: https://lambdatest.github.io/sample-todo-app/

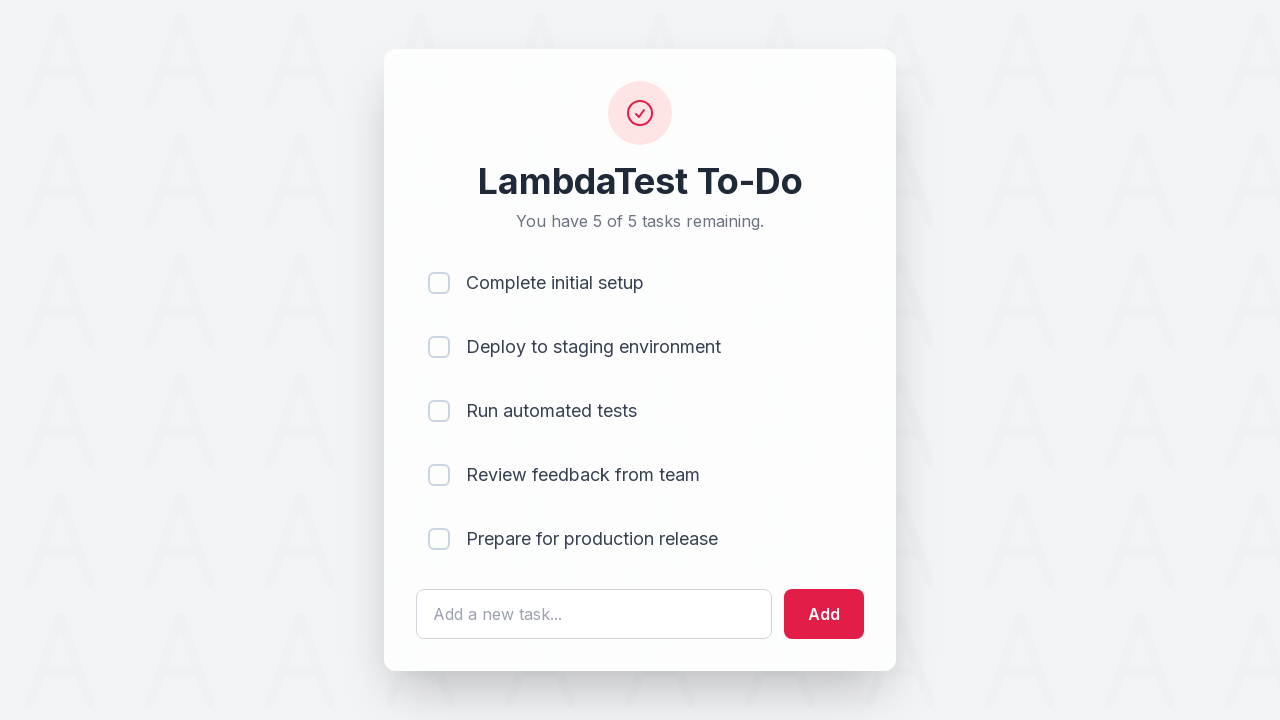

Checked first todo item at (439, 283) on input[name='li1']
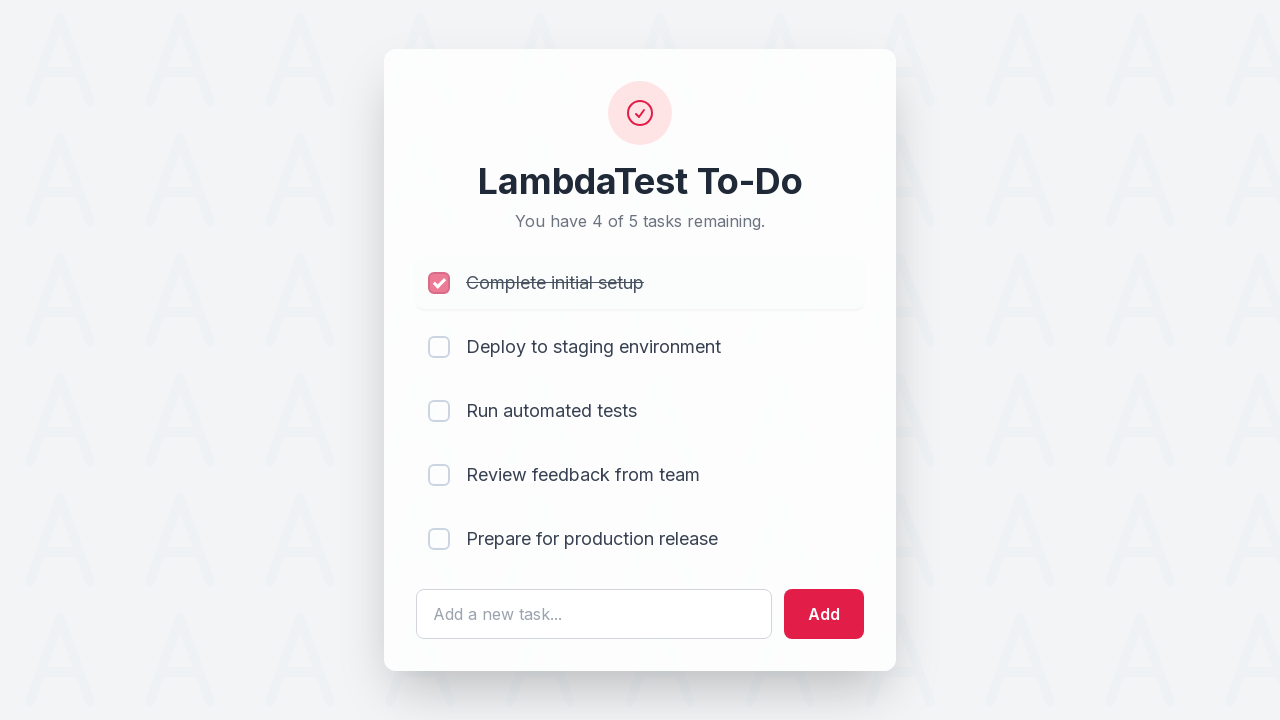

Checked second todo item at (439, 347) on input[name='li2']
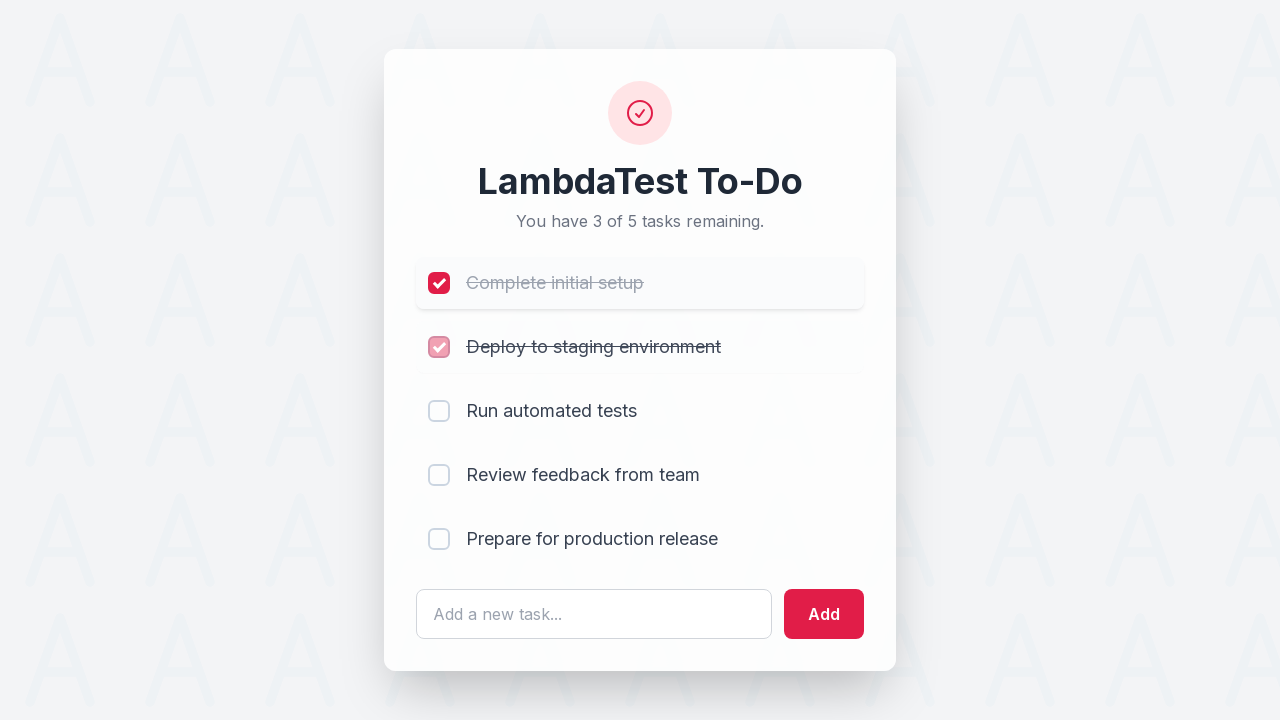

Filled new todo text field with 'Yey, Let's add it to list' on #sampletodotext
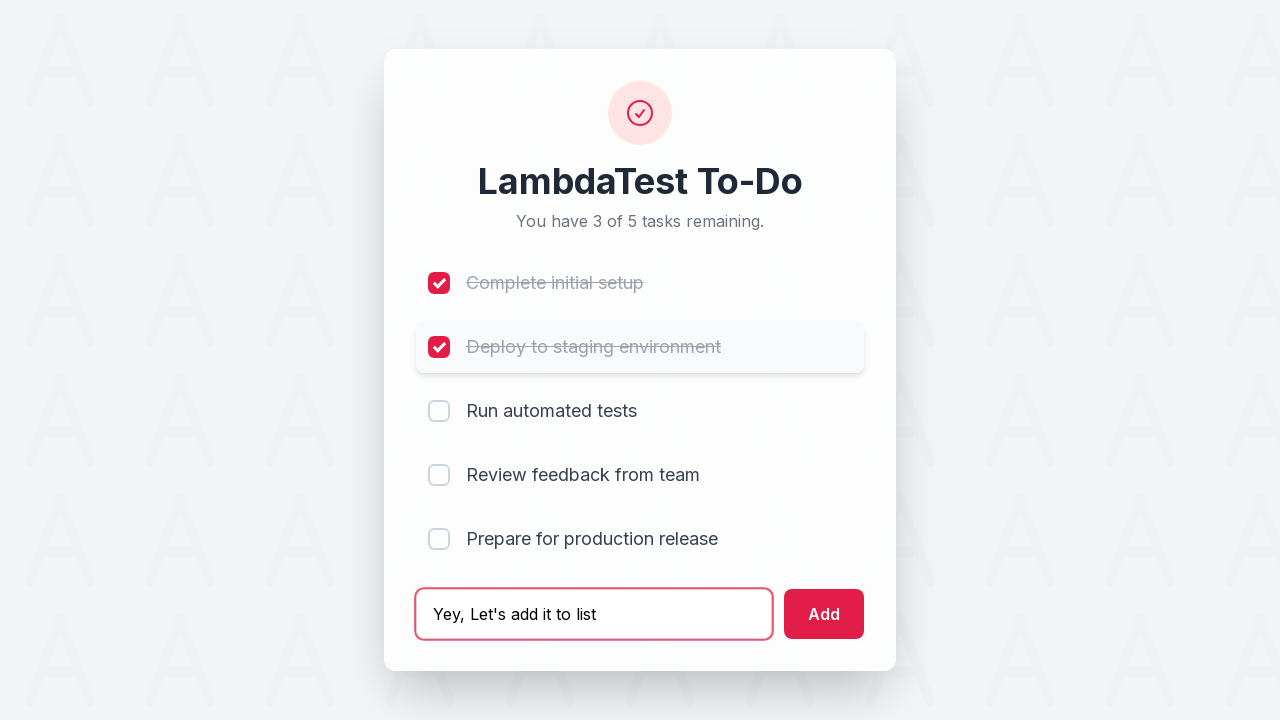

Clicked add button to add new todo to the list at (824, 614) on #addbutton
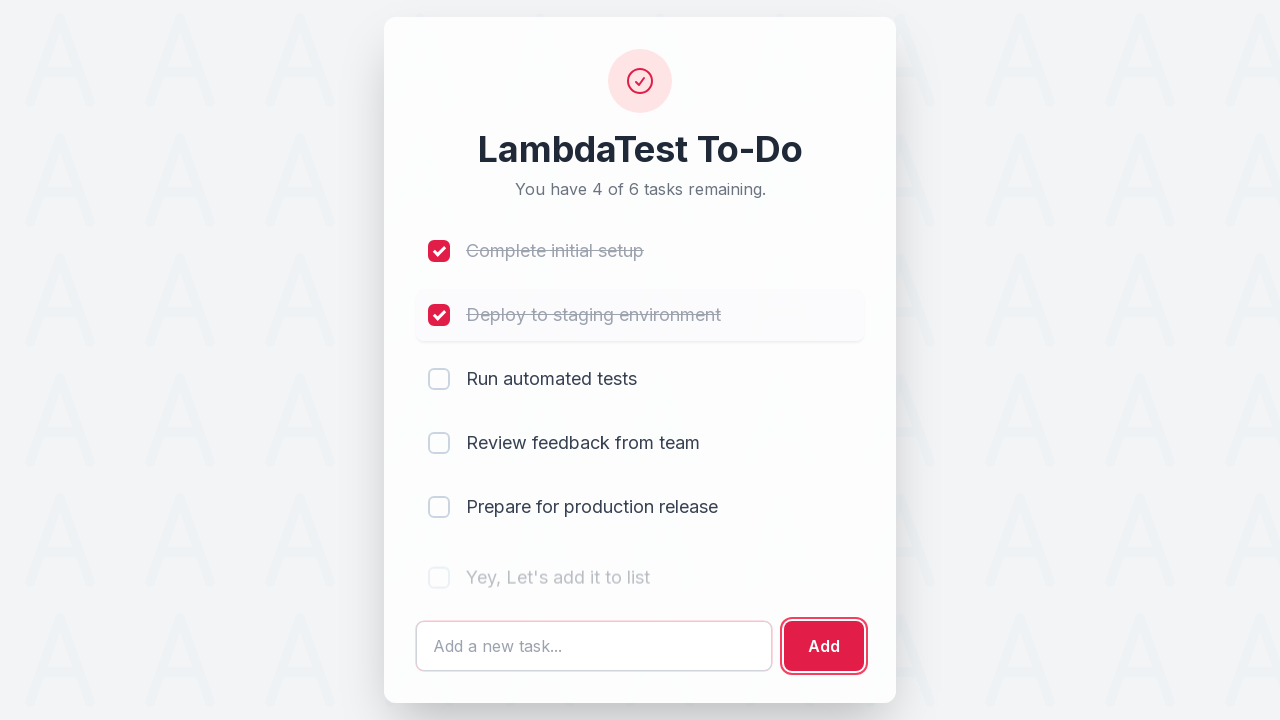

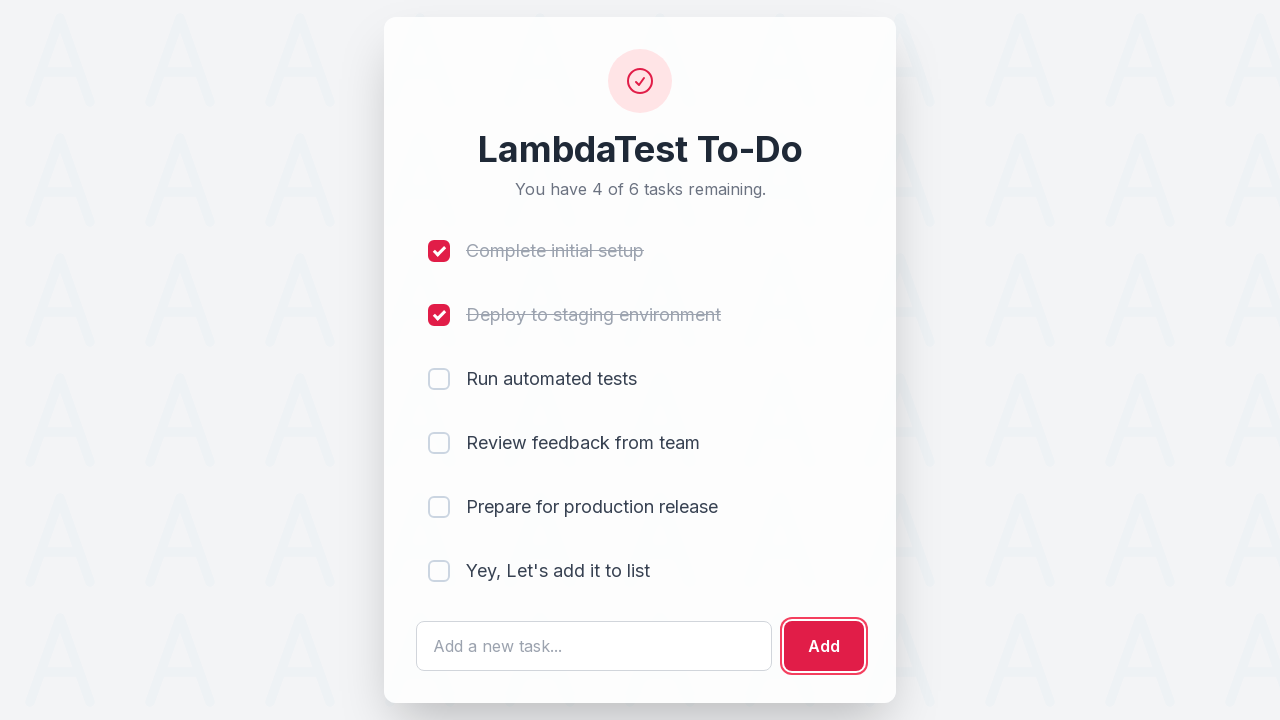